Navigates to the OrangeHRM demo site and verifies that the login page is displayed by checking the URL

Starting URL: https://opensource-demo.orangehrmlive.com/

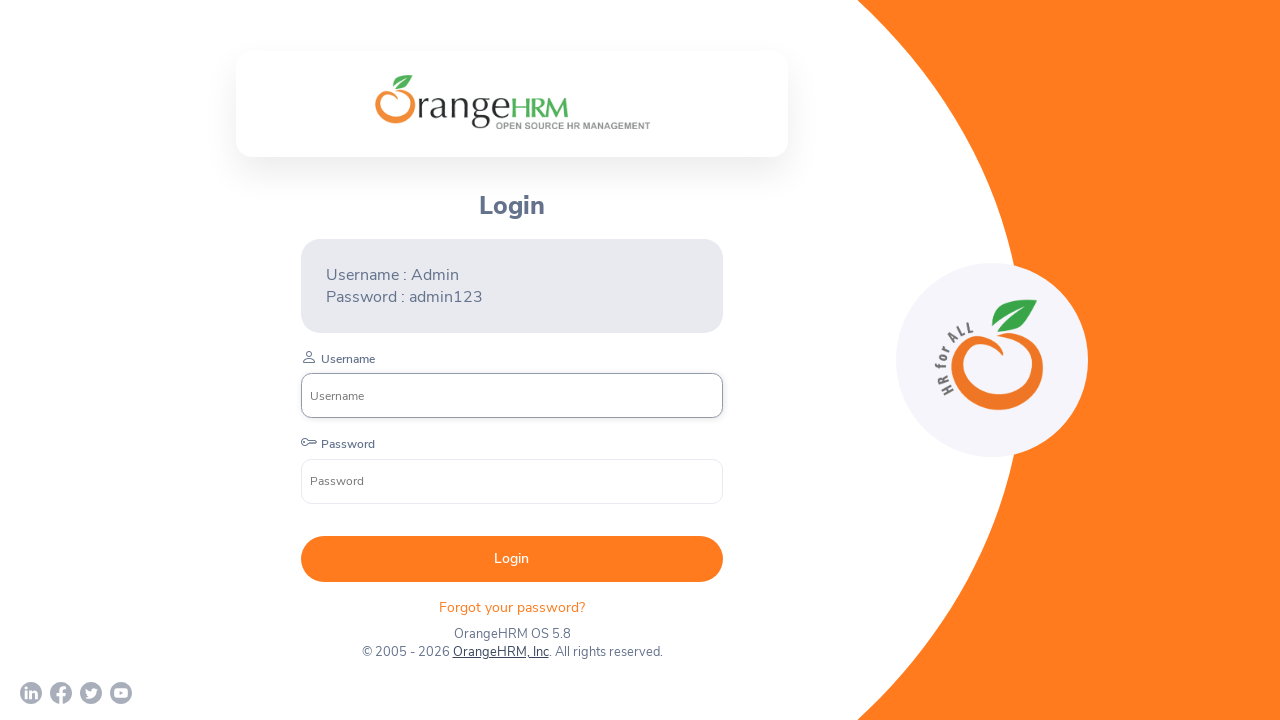

Navigated to OrangeHRM demo site
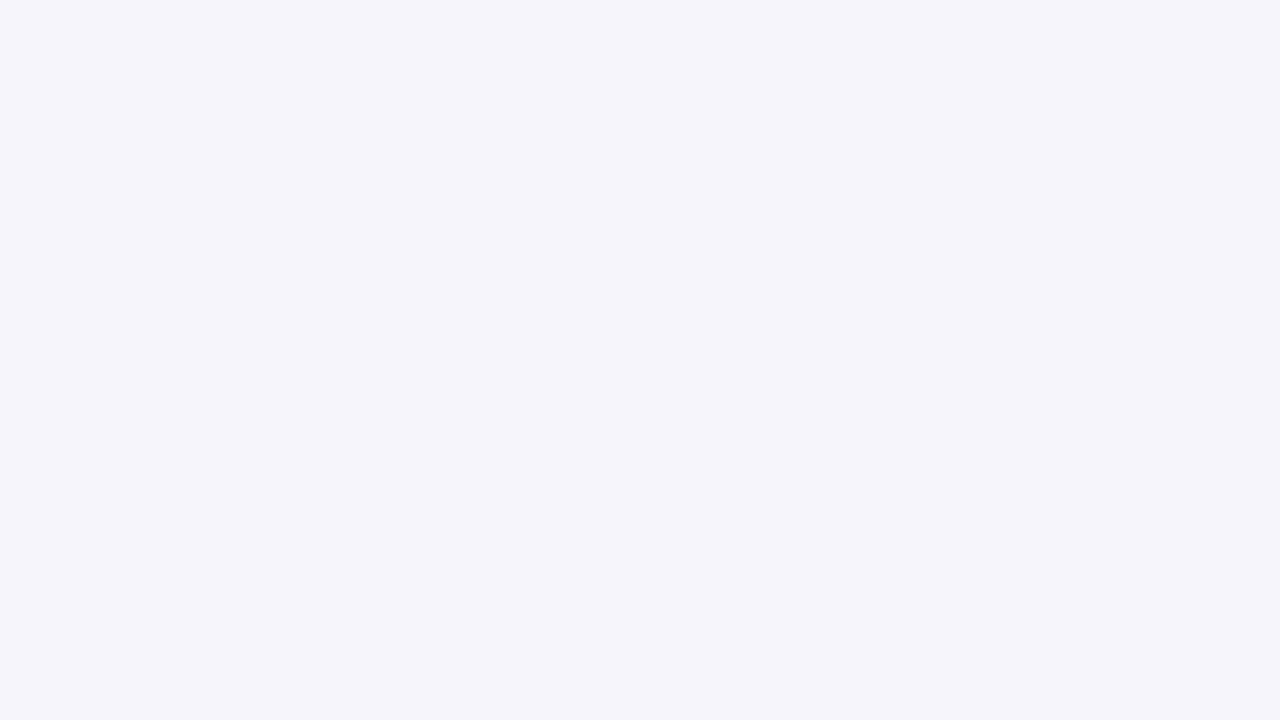

Verified that login page URL contains 'login'
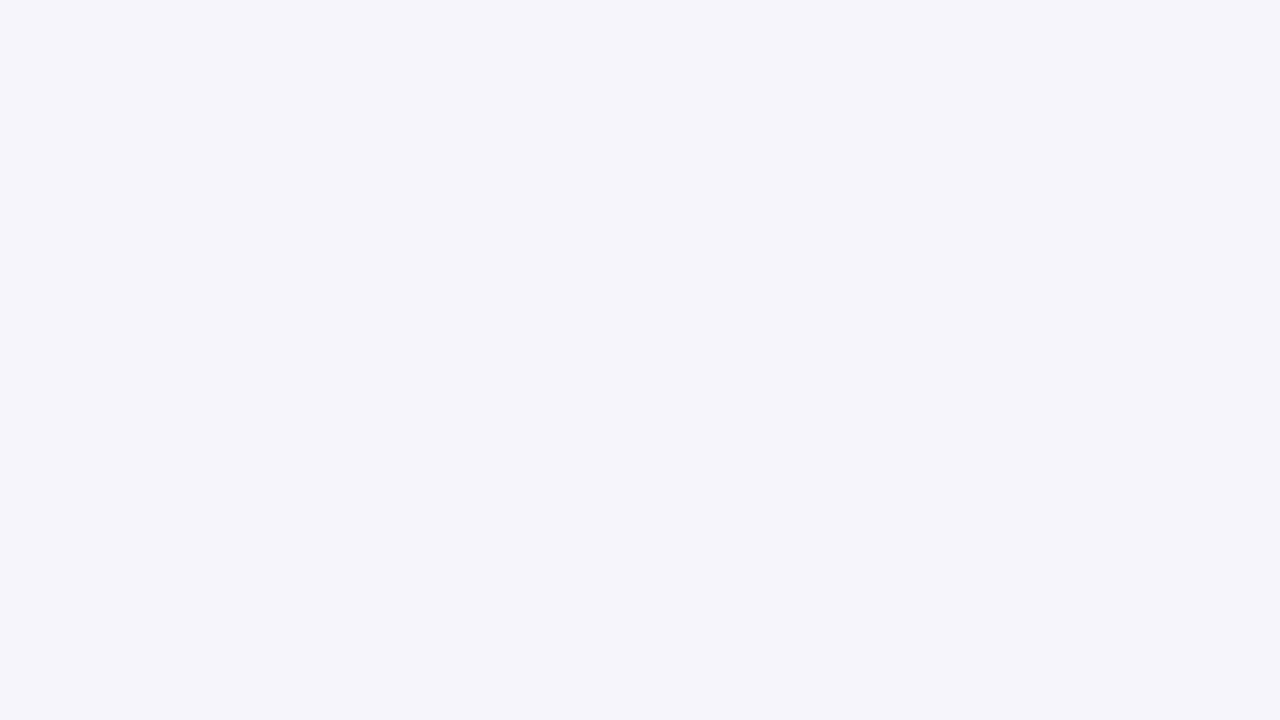

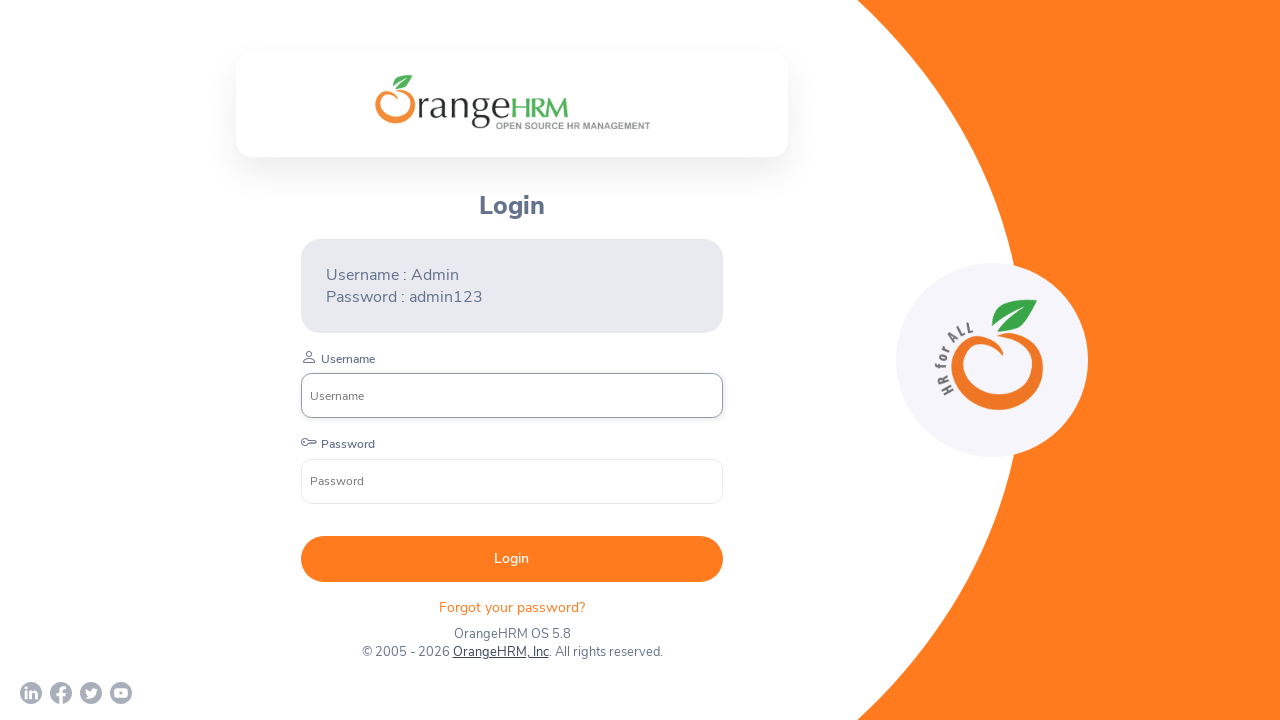